Navigates to Flipkart homepage, maximizes the browser window, and retrieves the window handle to verify basic browser functionality

Starting URL: https://flipkart.com

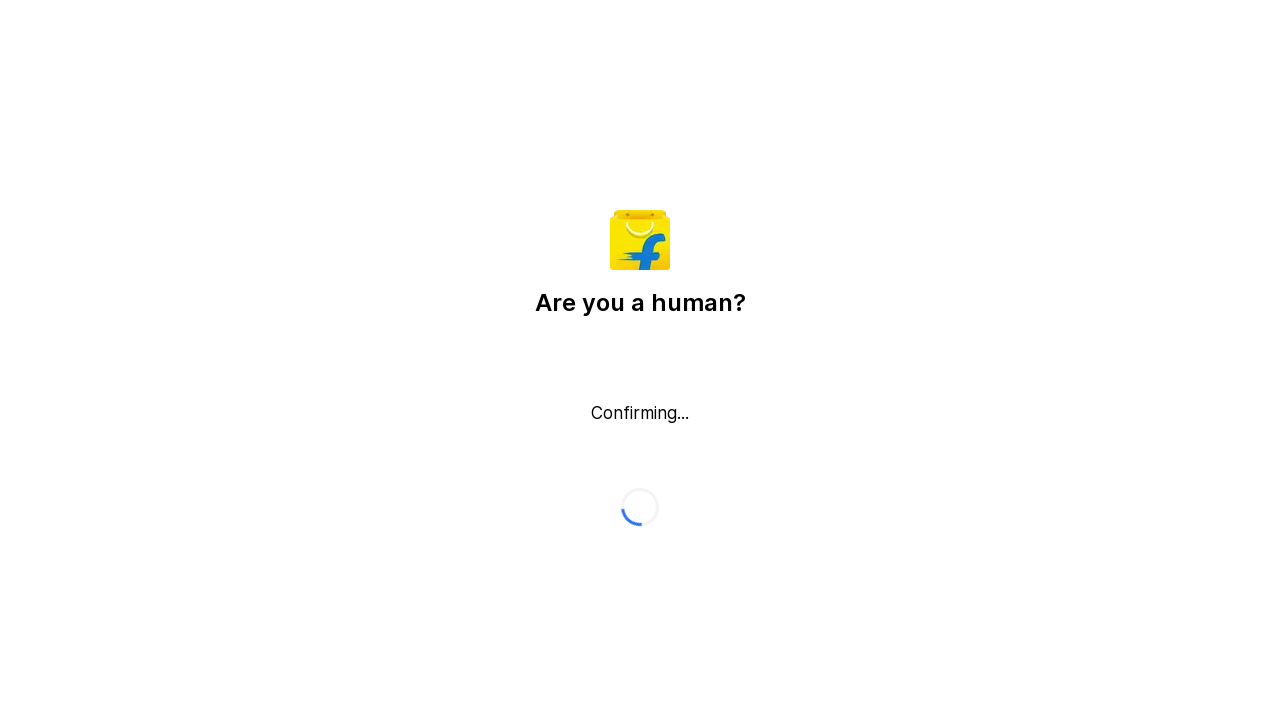

Waited for page to reach domcontentloaded state
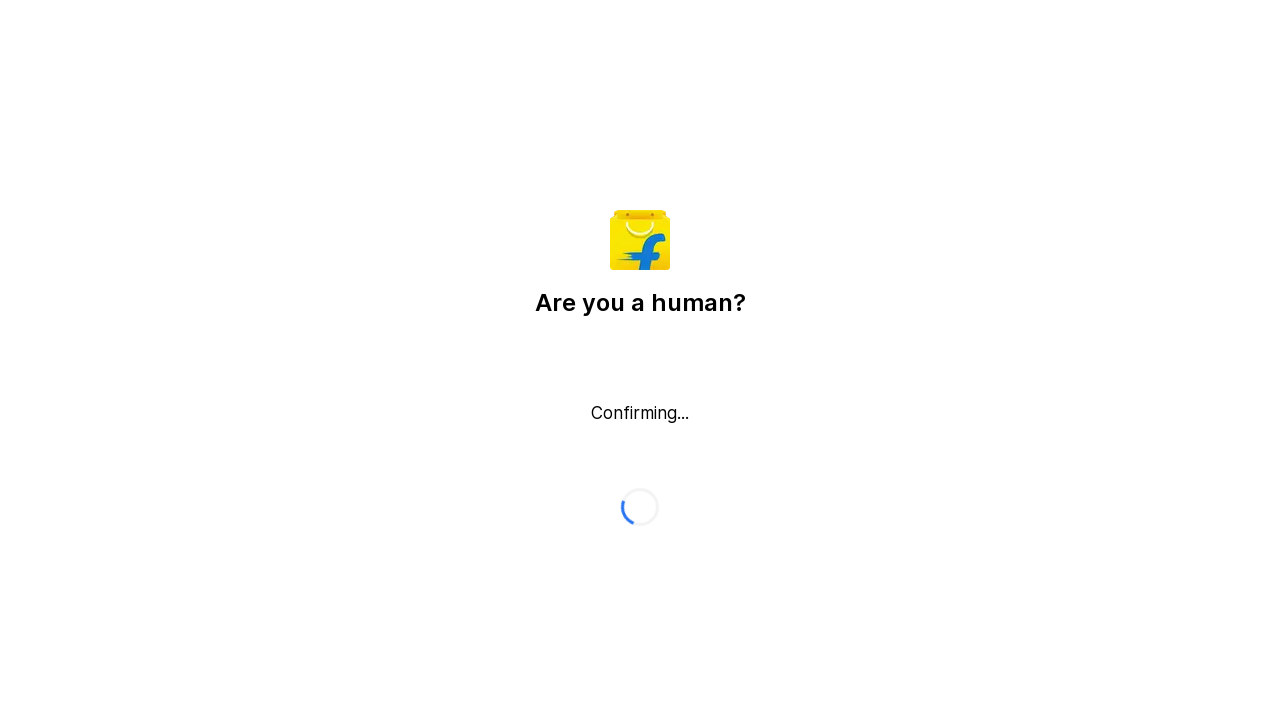

Retrieved page title: Flipkart reCAPTCHA
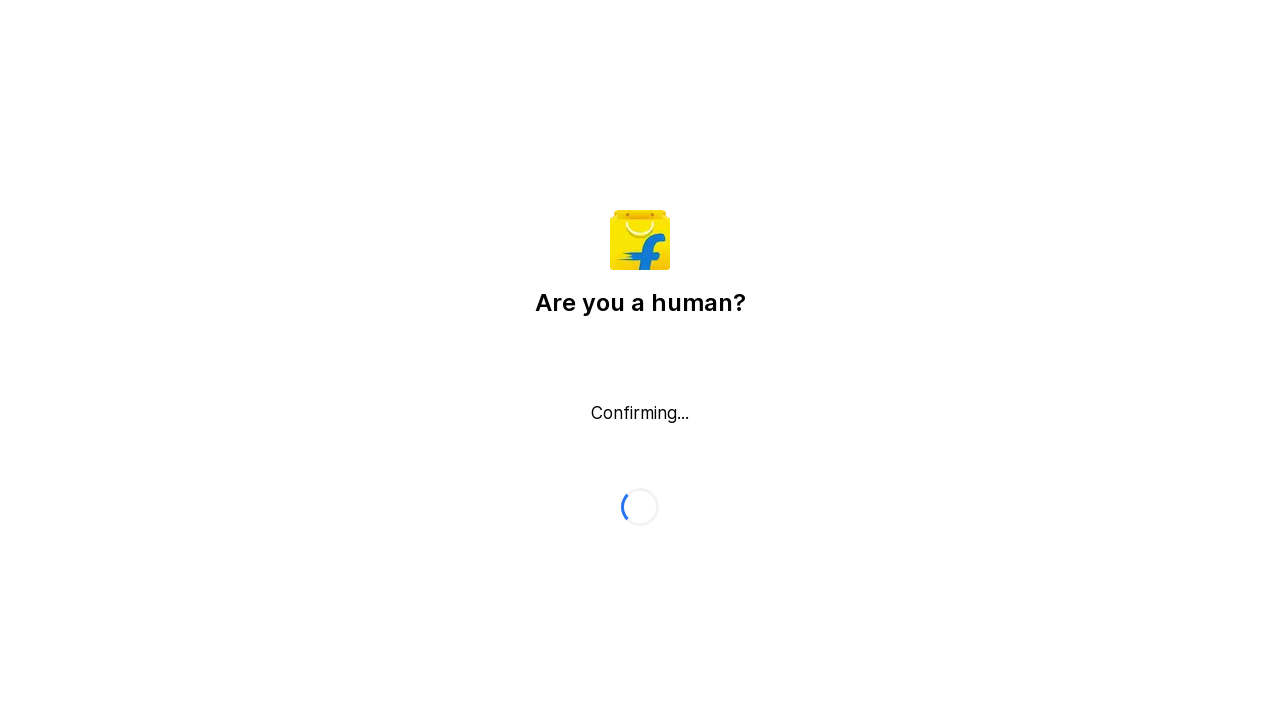

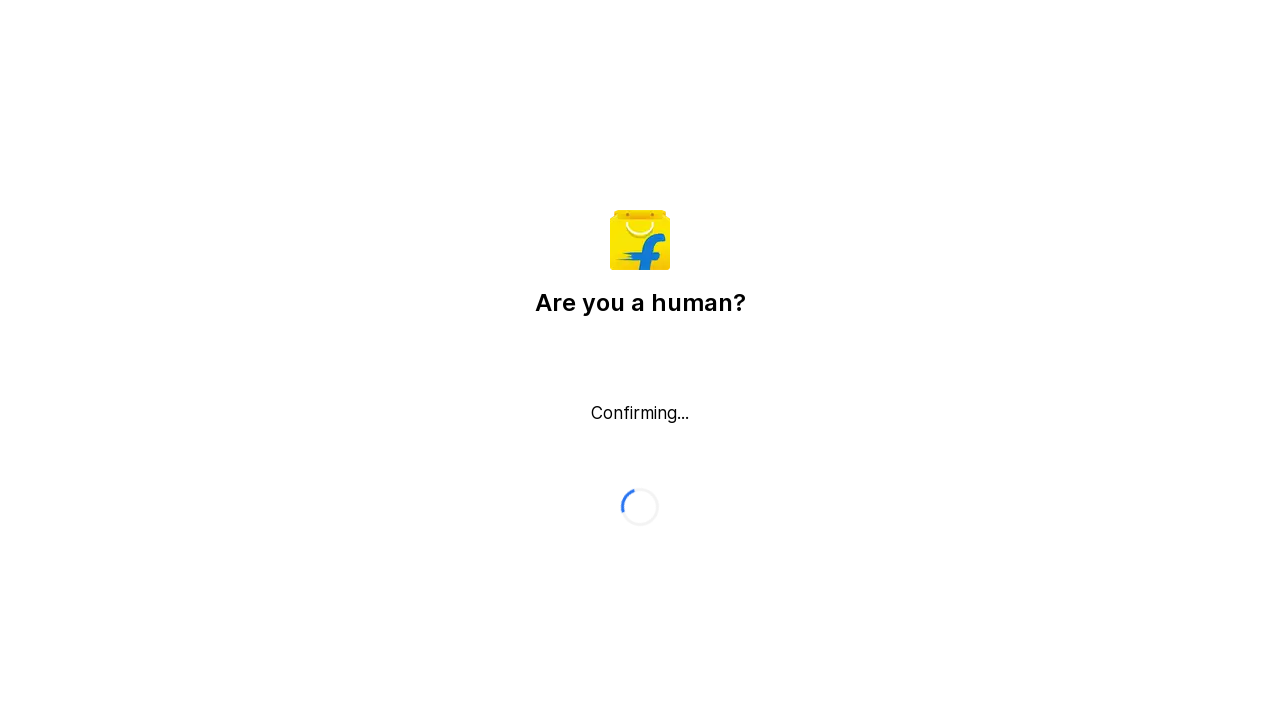